Tests the search functionality on ZAP.co.il by entering a product search term, waiting for autocomplete suggestions, and clicking on a suggestion or pressing Enter to navigate to search results or product page.

Starting URL: https://www.zap.co.il

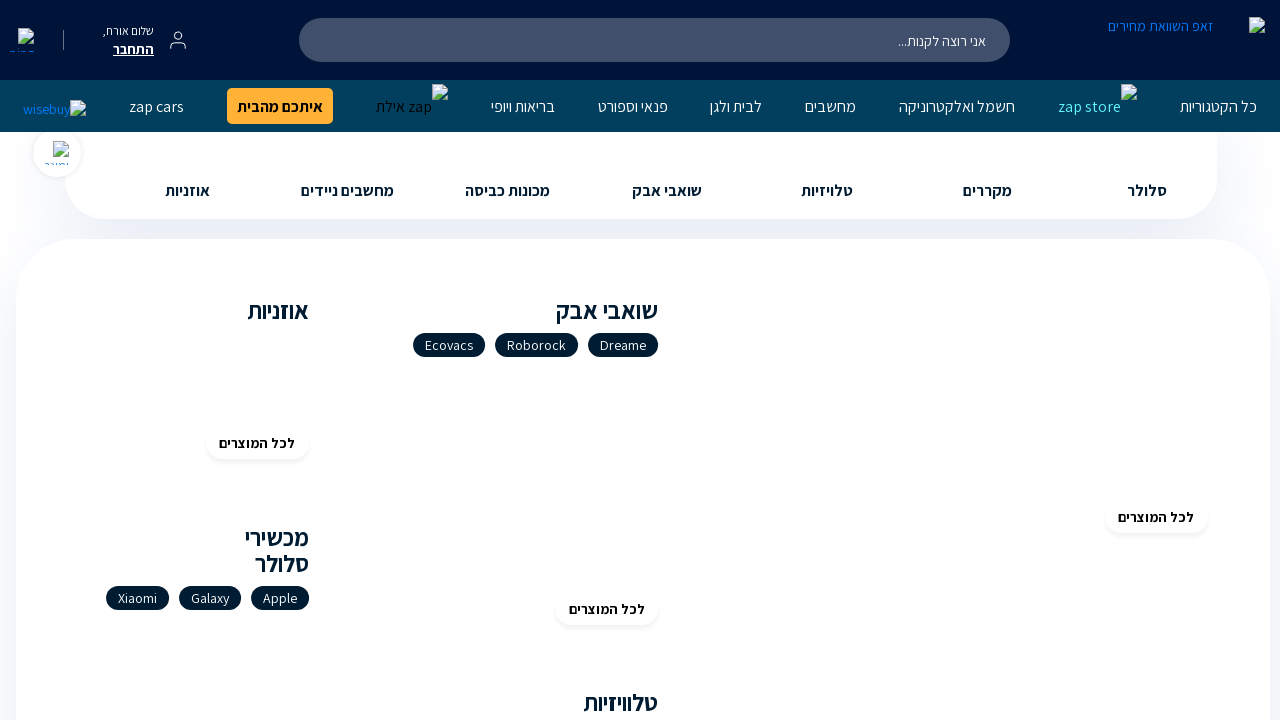

Waited for search box to be present
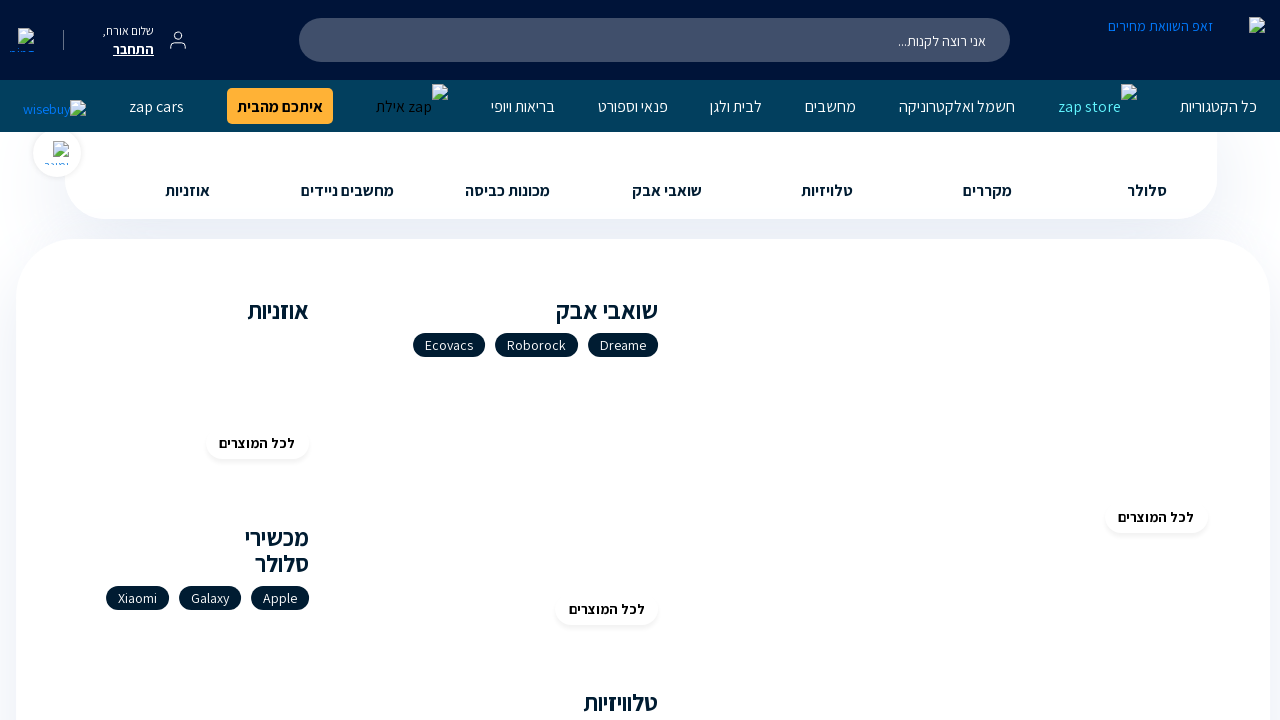

Filled search box with product name 'Electra-A-INV-340' on #acSearch-input
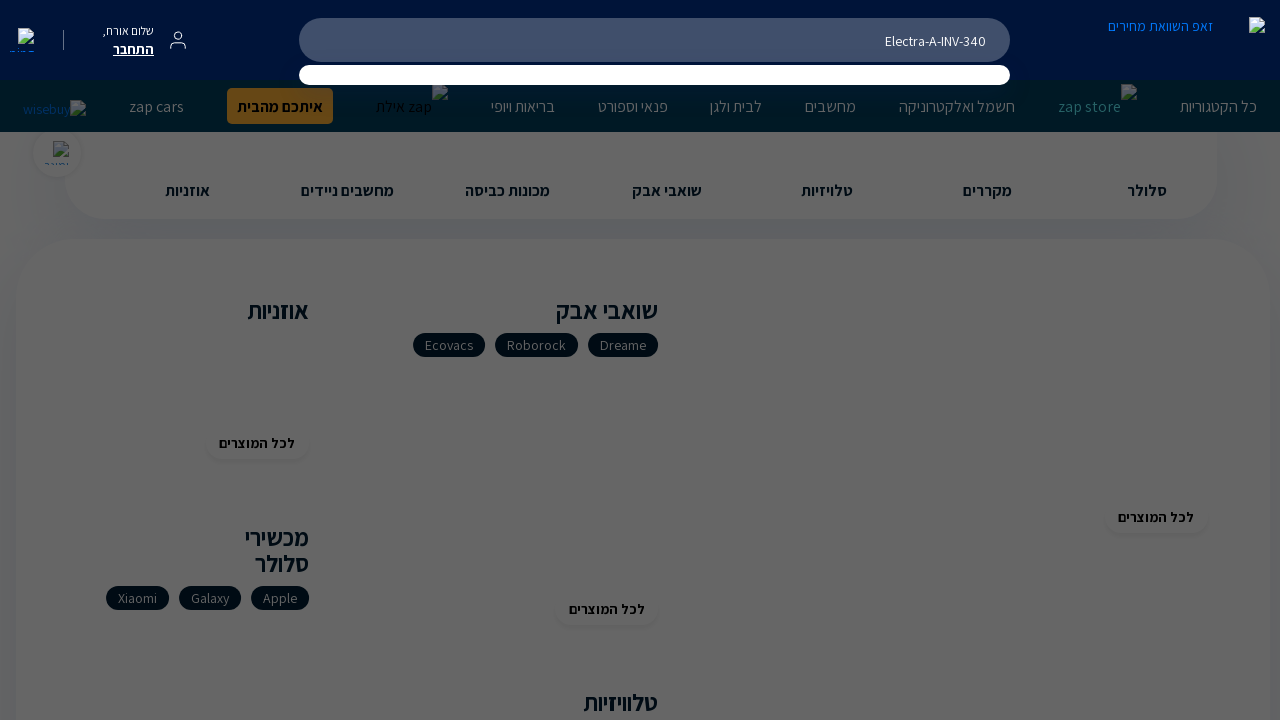

Waited 3 seconds for autocomplete dropdown to appear
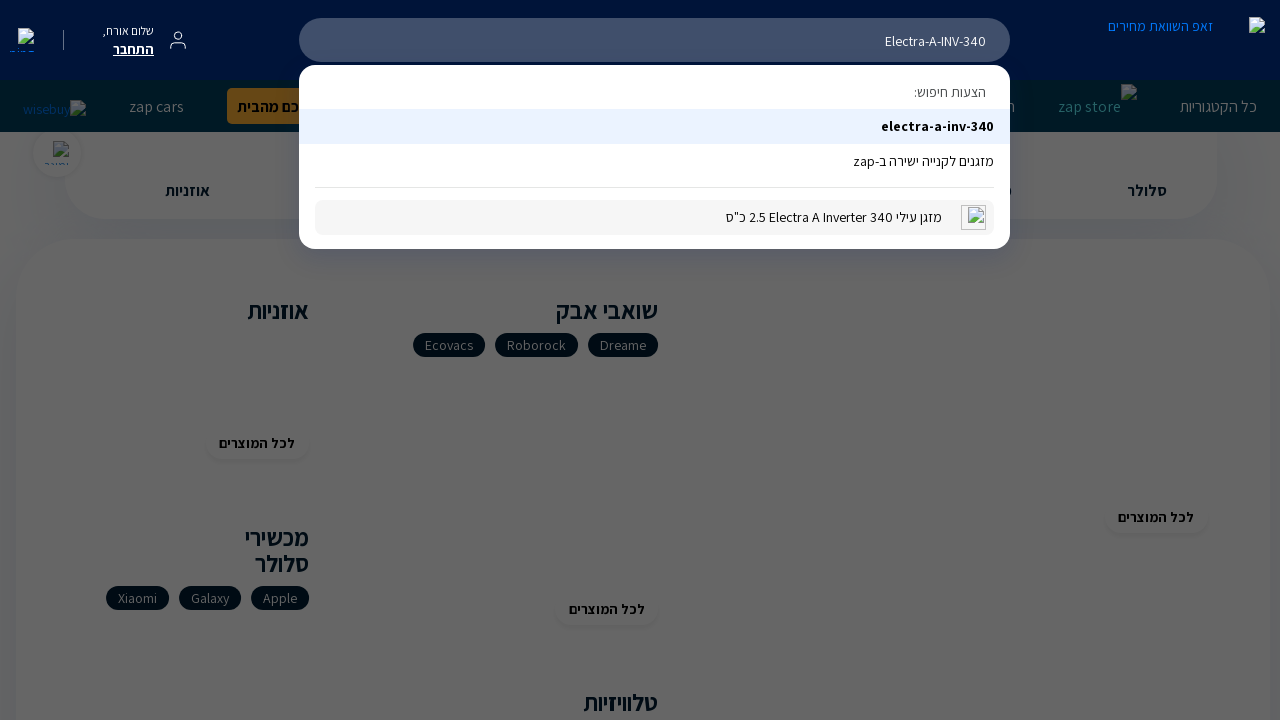

Checked for autocomplete suggestions - found 3 suggestions
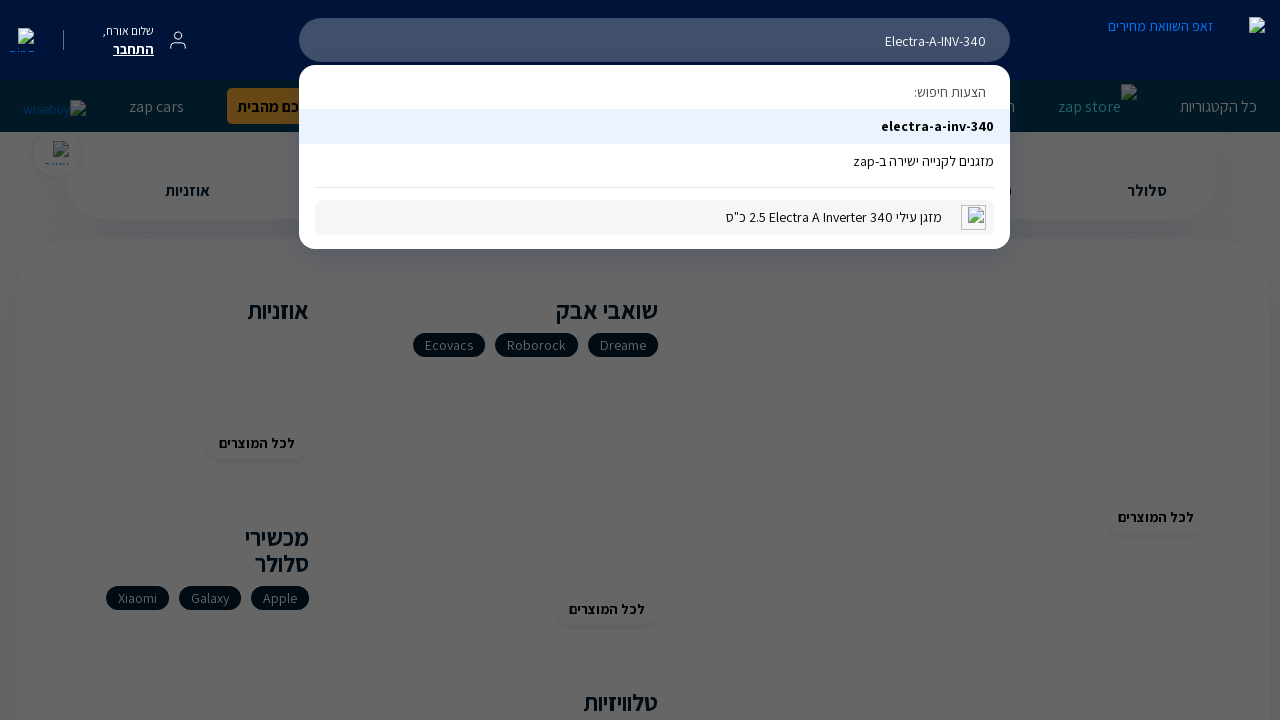

Clicked first autocomplete suggestion at (654, 126) on .acSearch-row-container >> nth=0
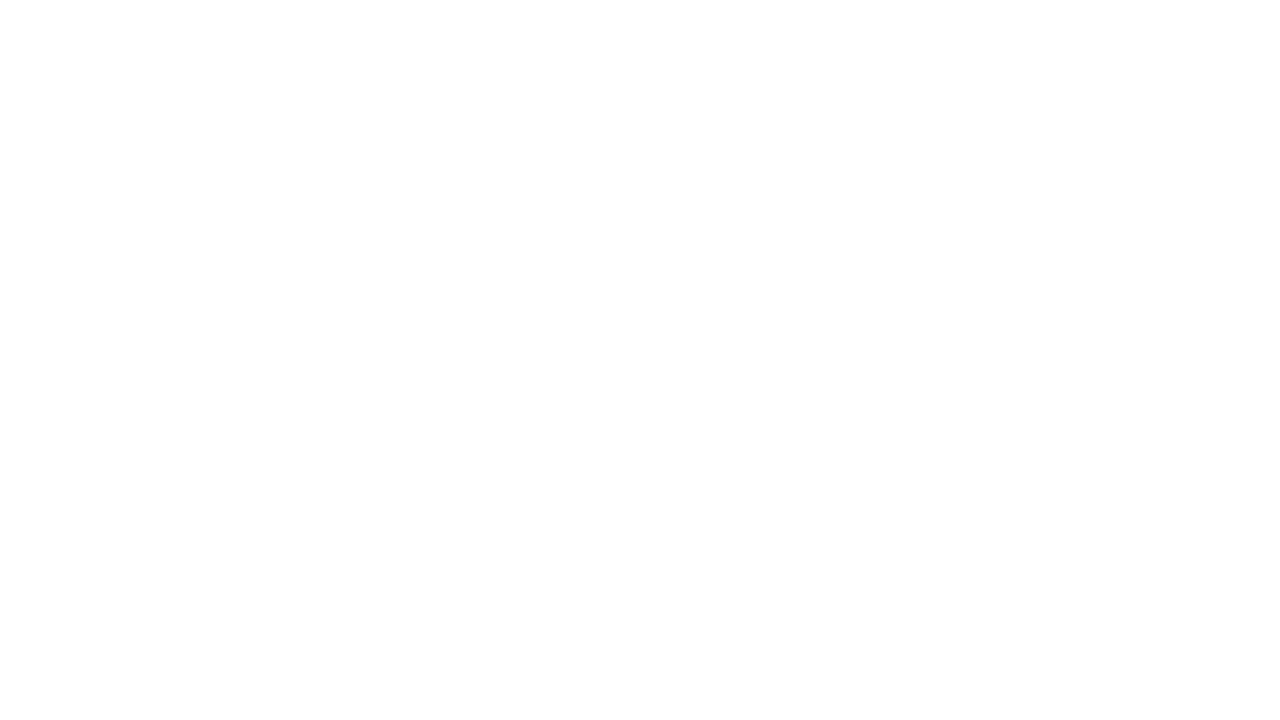

Waited 3 seconds for page navigation
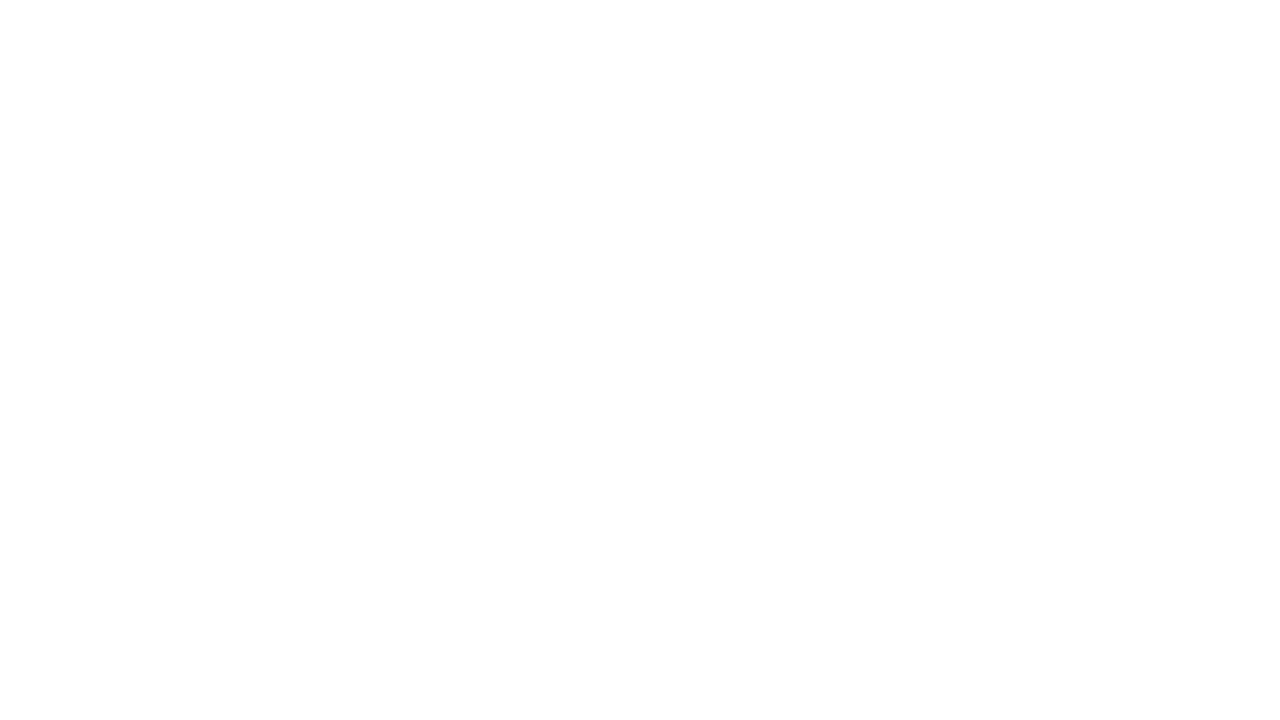

Waited for network to be idle - page fully loaded
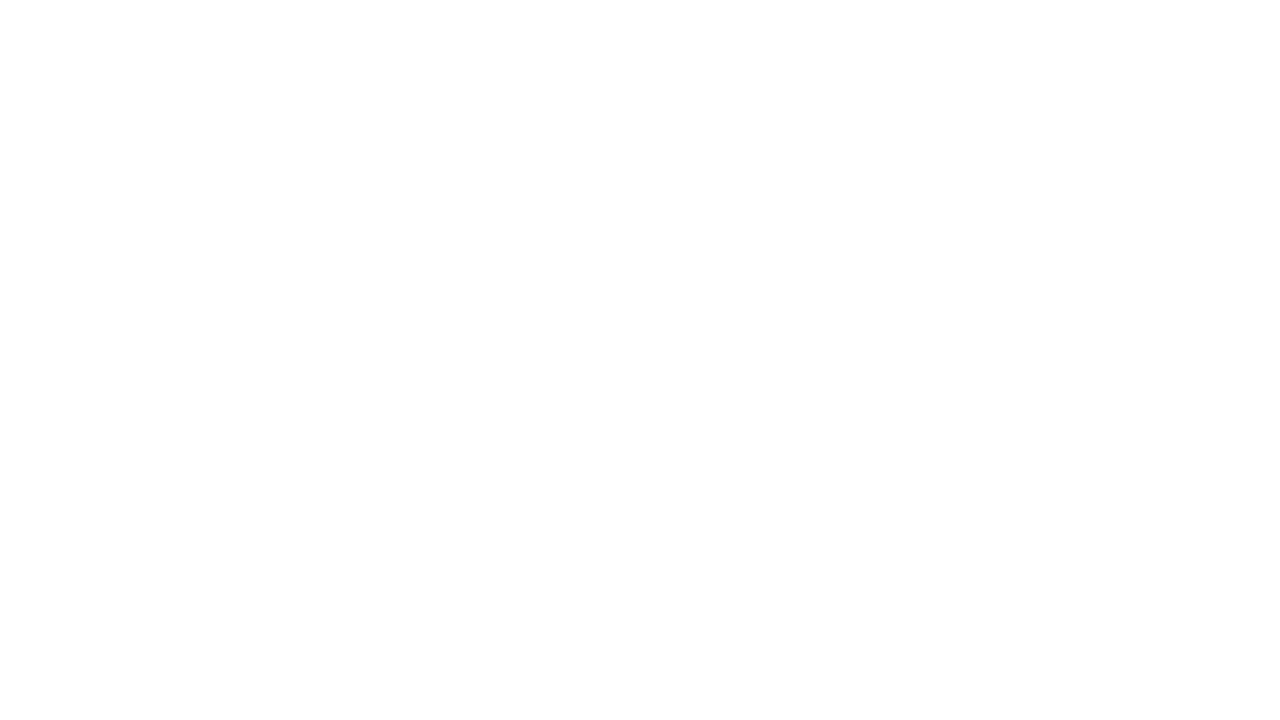

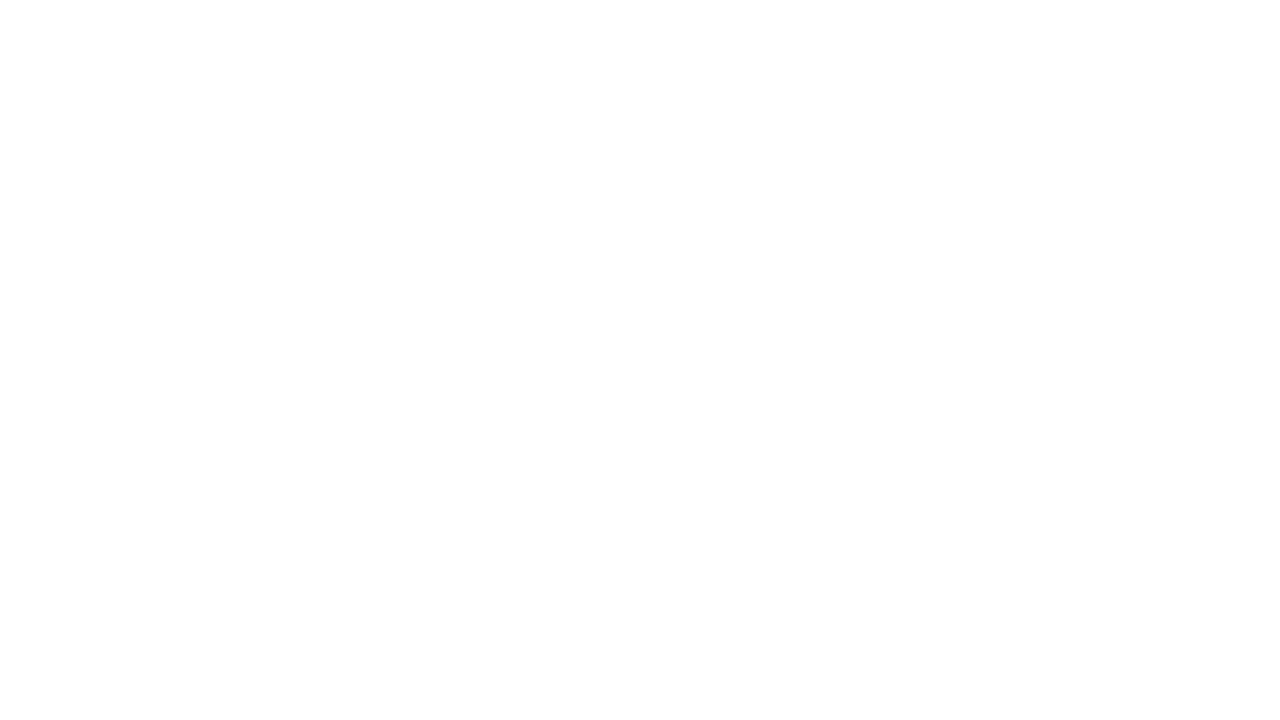